Tests multiple window handling by clicking a link that opens a new window, then switches browser focus to the newly opened window

Starting URL: https://the-internet.herokuapp.com/windows

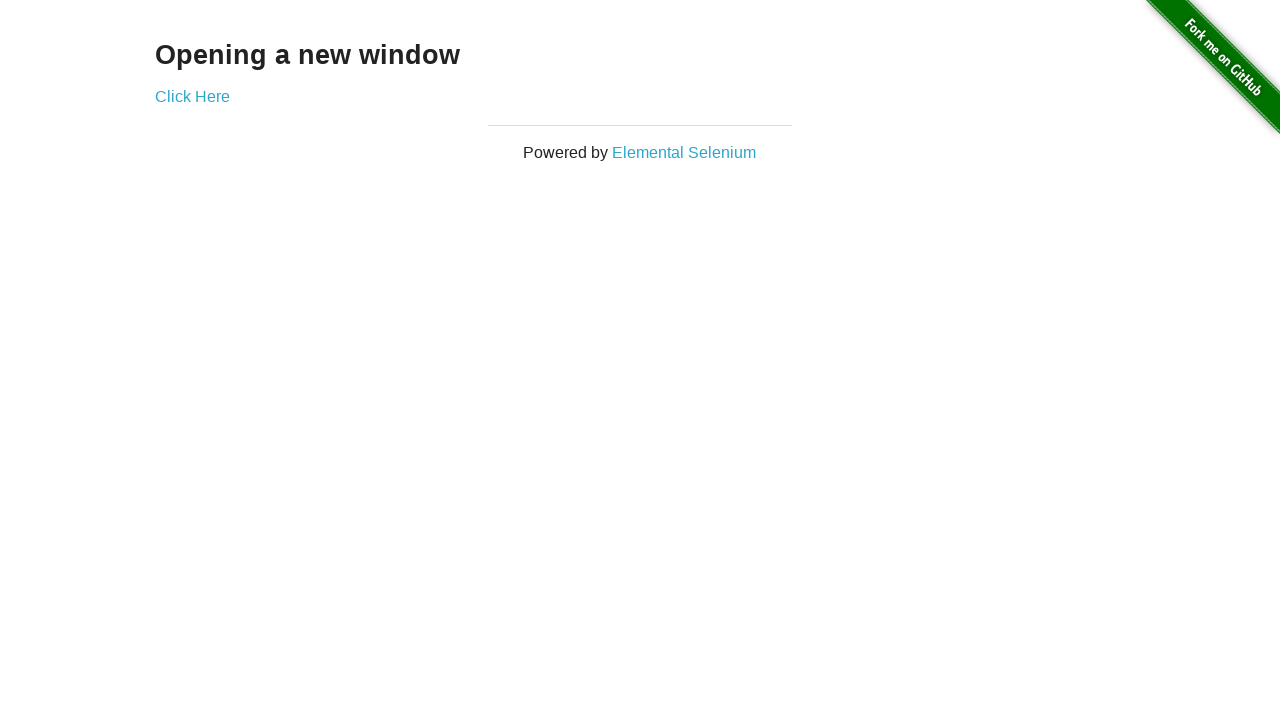

Clicked 'Click Here' link to open new window at (192, 96) on xpath=//*[@id="content"]/div/a
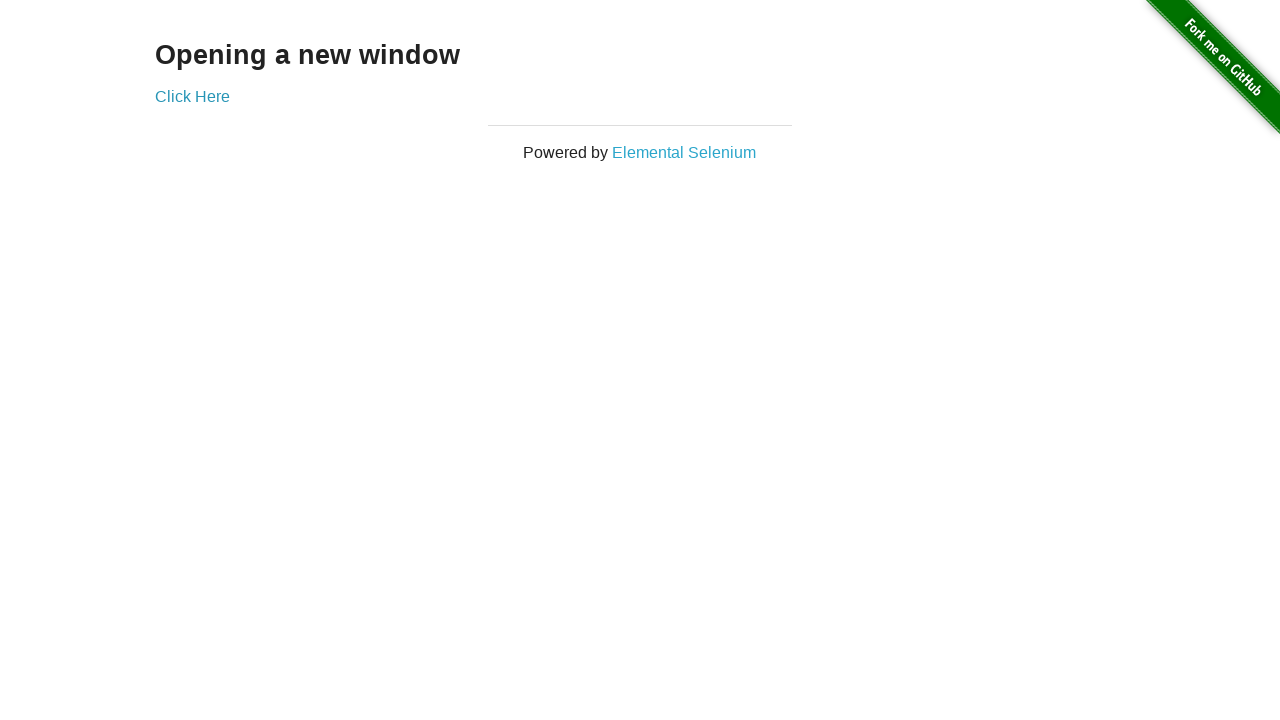

Captured newly opened window/page
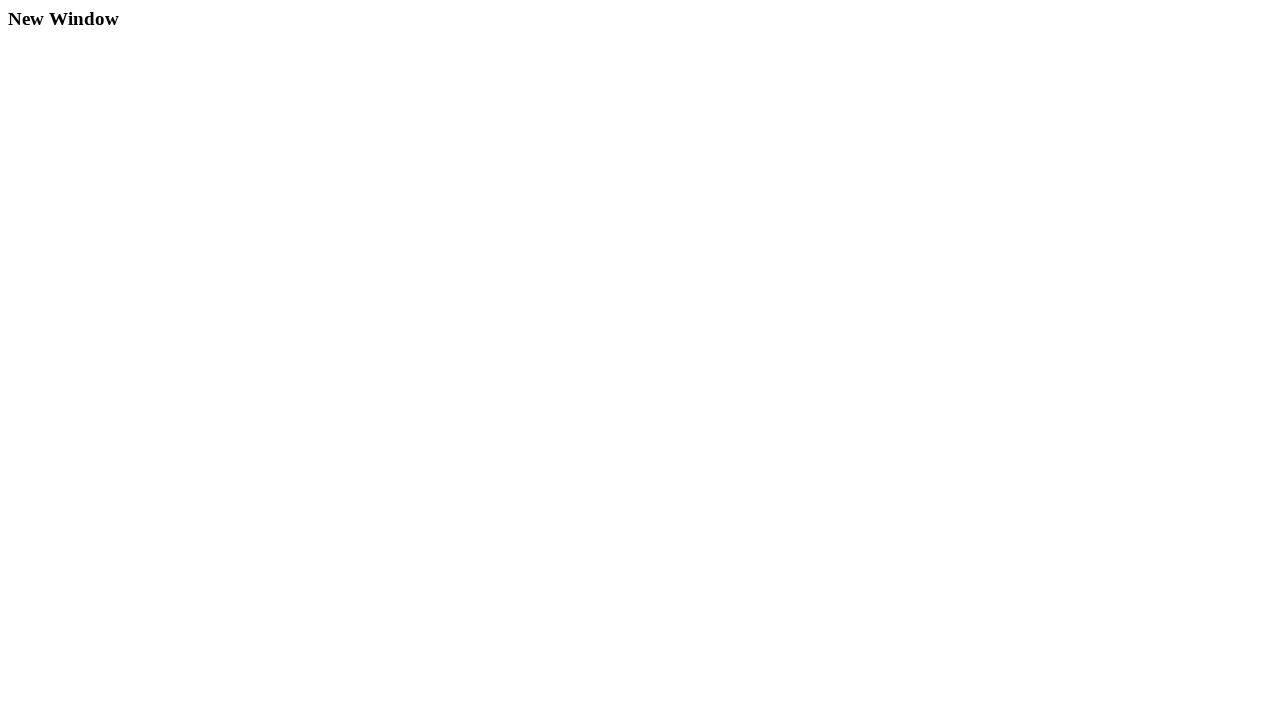

New page finished loading
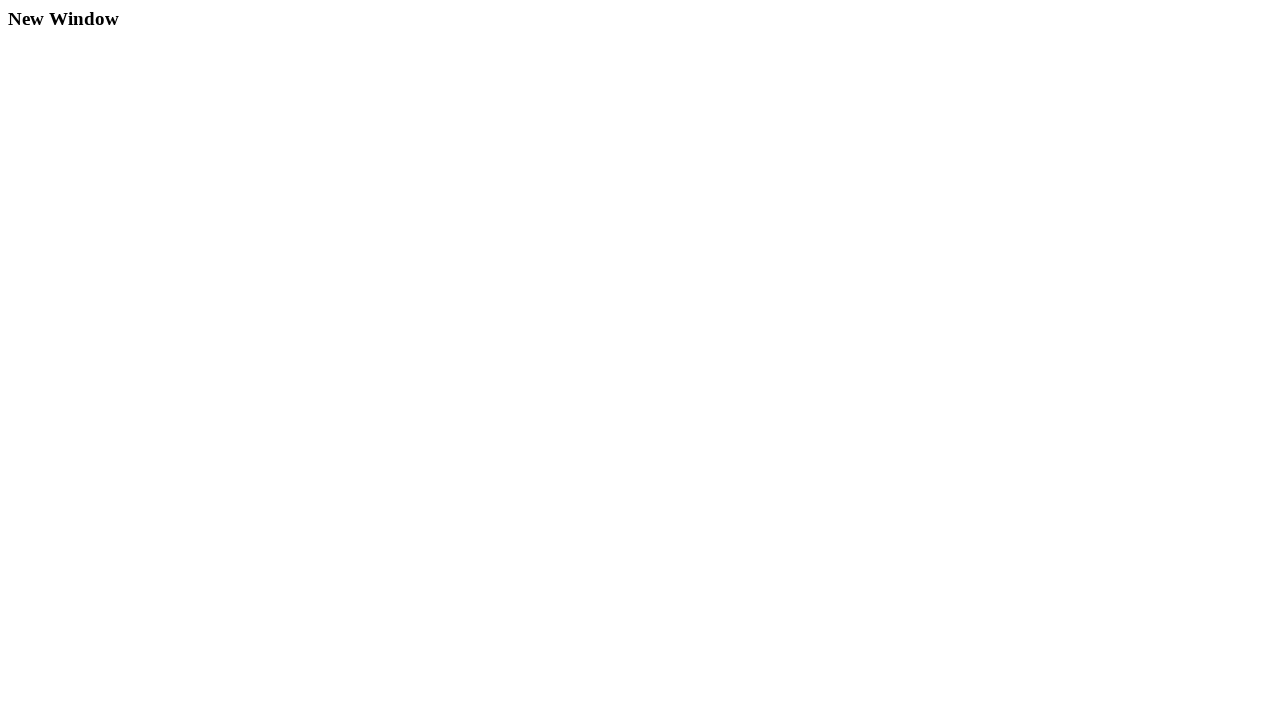

Verified new window loaded with h3 element present
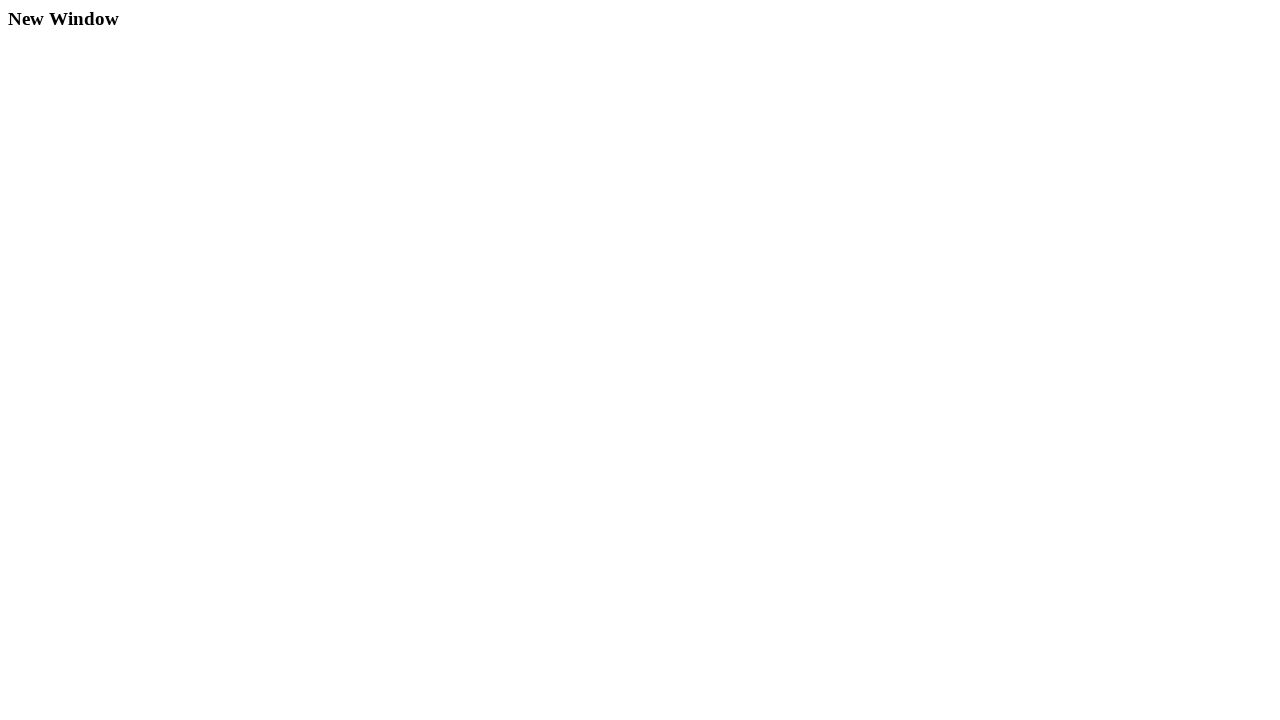

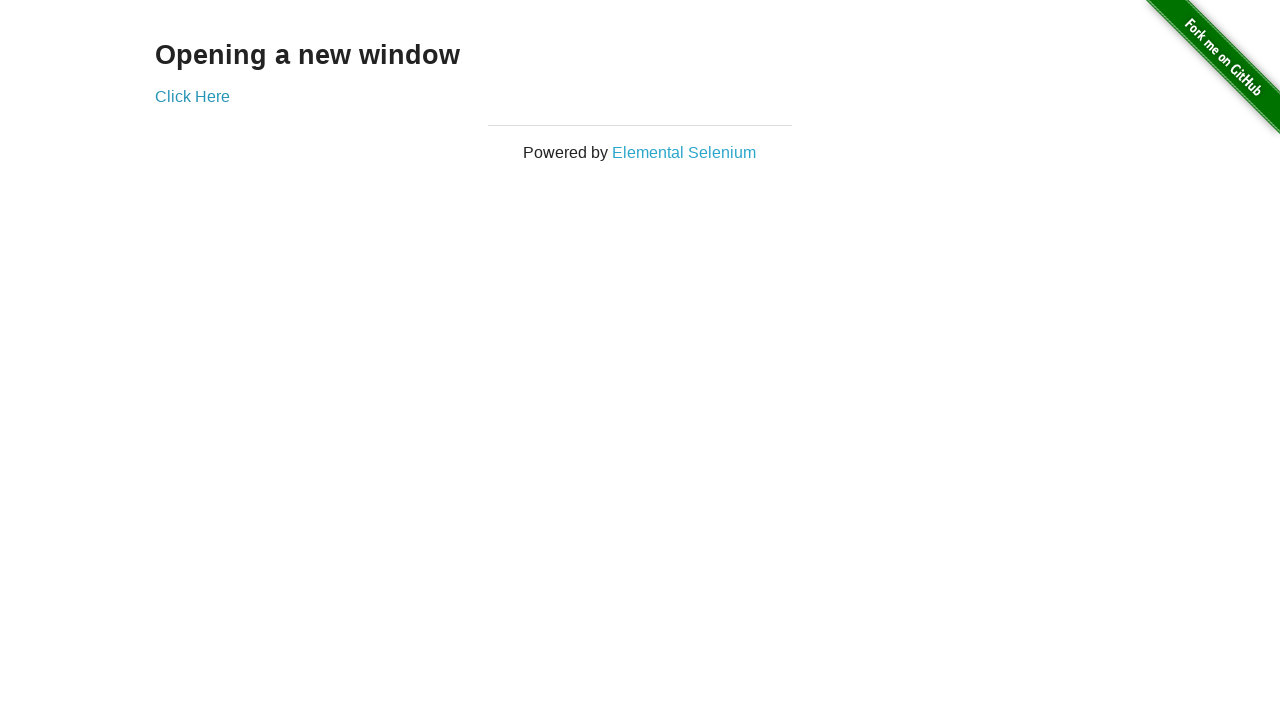